Tests login form validation by submitting empty username and password fields and verifying that "Required" error messages appear for both fields

Starting URL: https://opensource-demo.orangehrmlive.com/web/index.php/auth/login

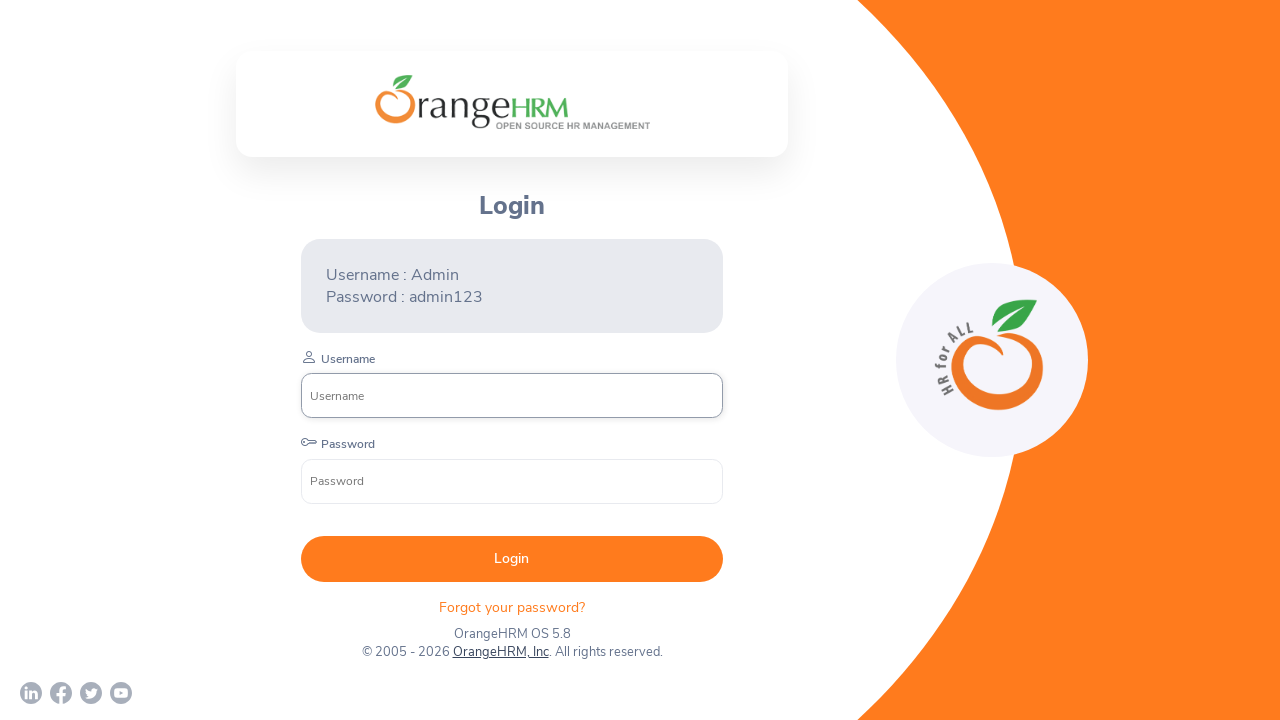

Cleared username field by filling with empty string on input[placeholder='Username']
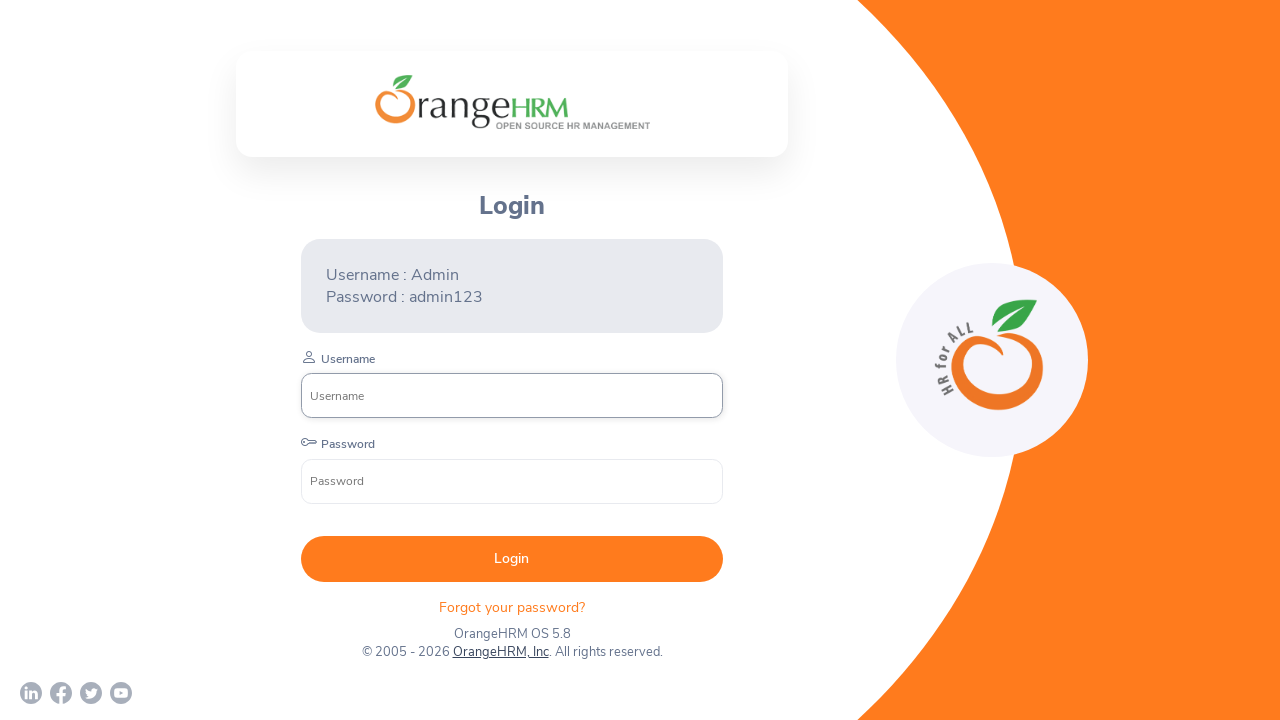

Cleared password field by filling with empty string on input[placeholder='Password']
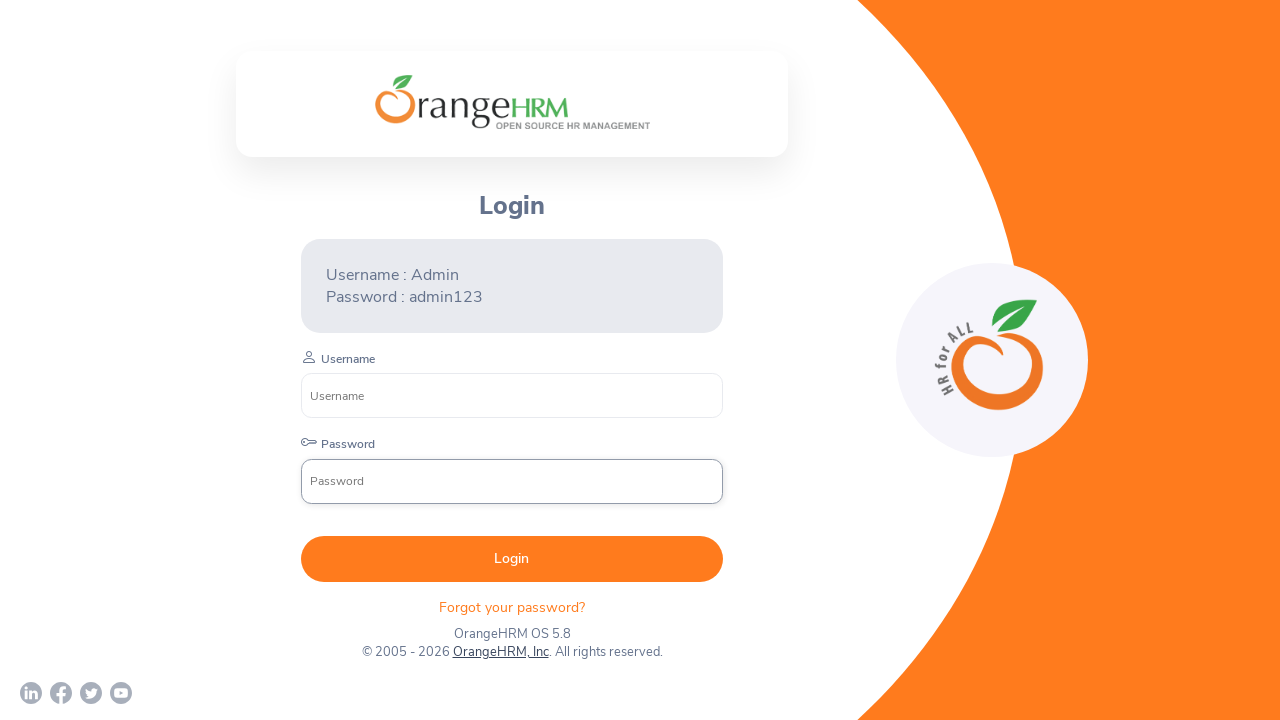

Clicked Login button to submit empty form and trigger validation at (512, 559) on button[type='submit']
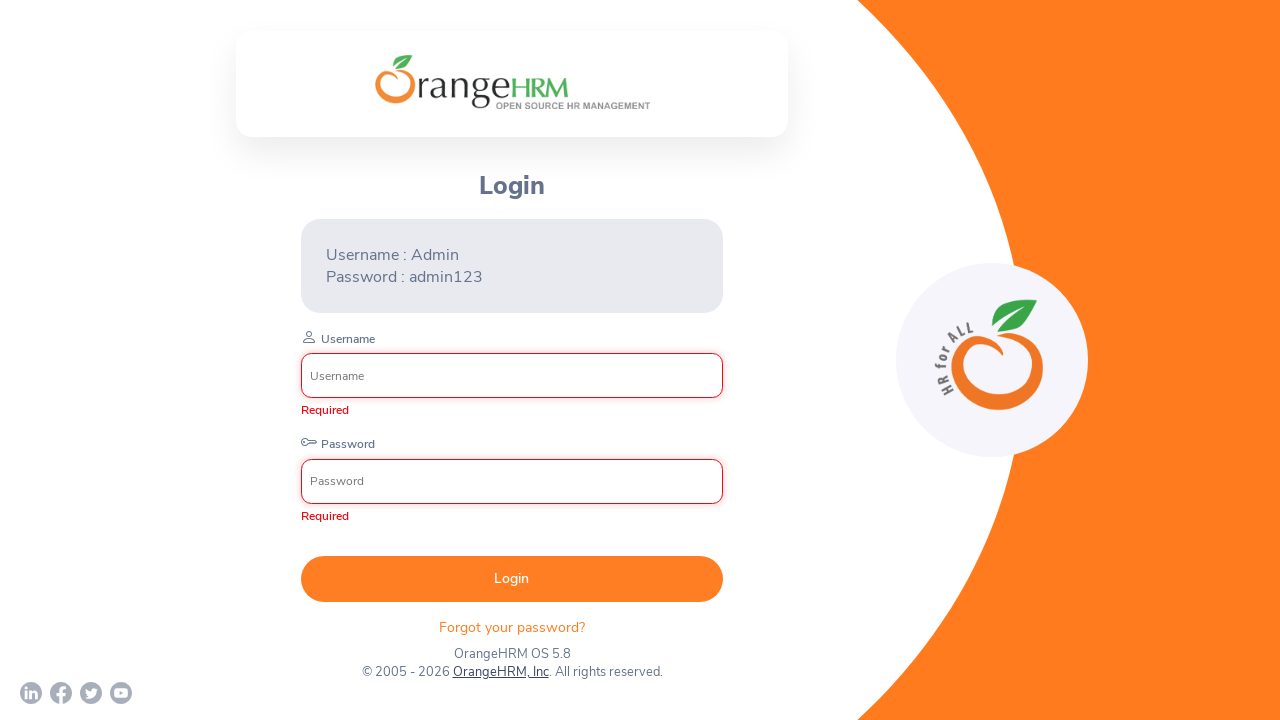

Waited for username error message to appear
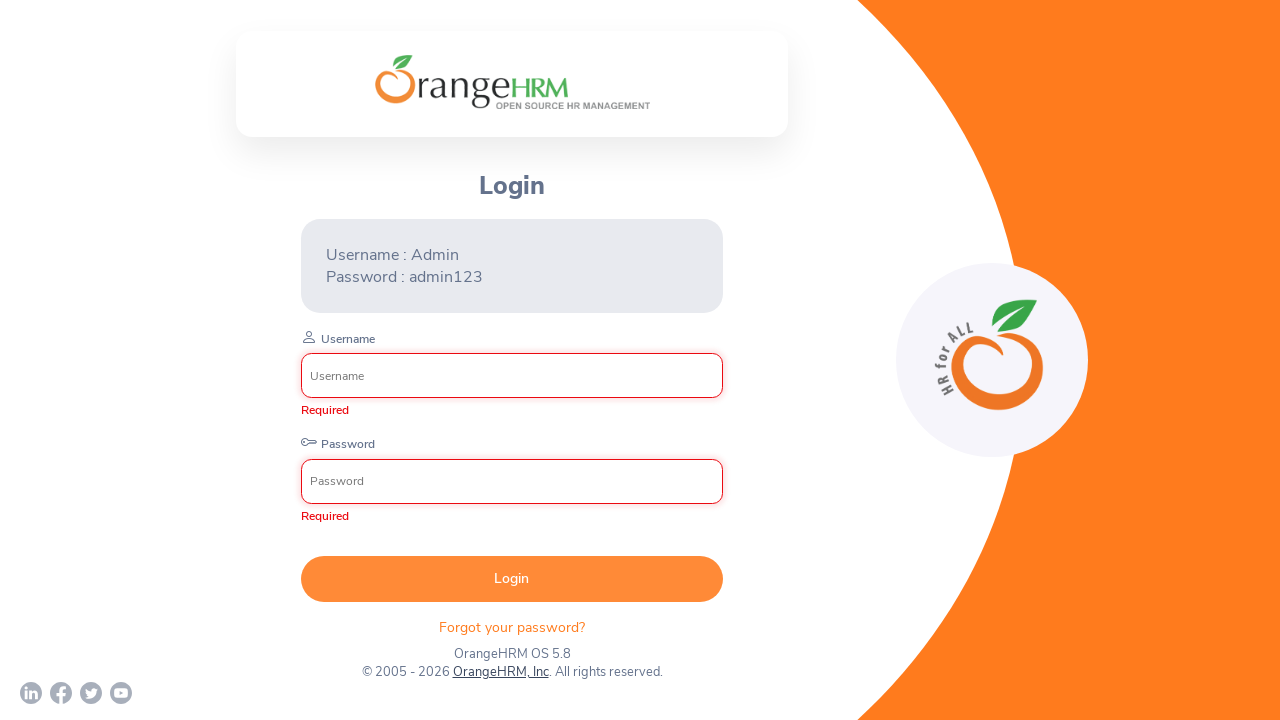

Retrieved username error message: 'Required'
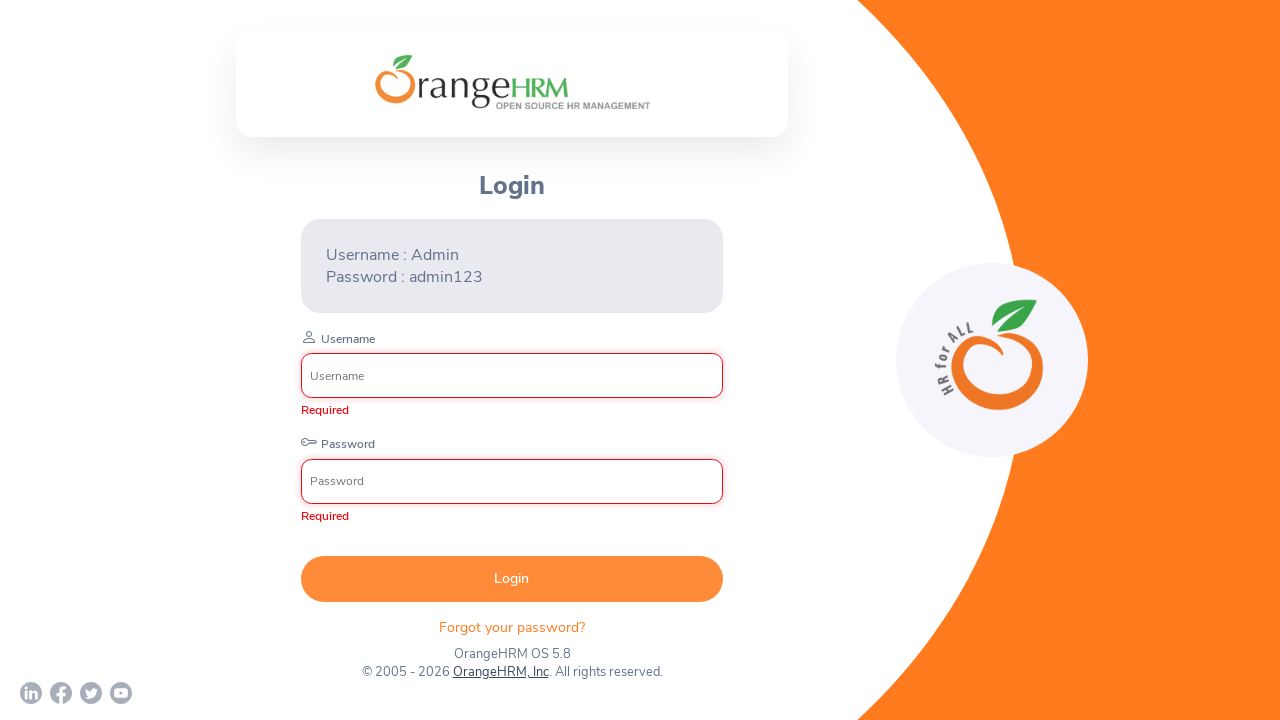

Retrieved password error message: 'Required'
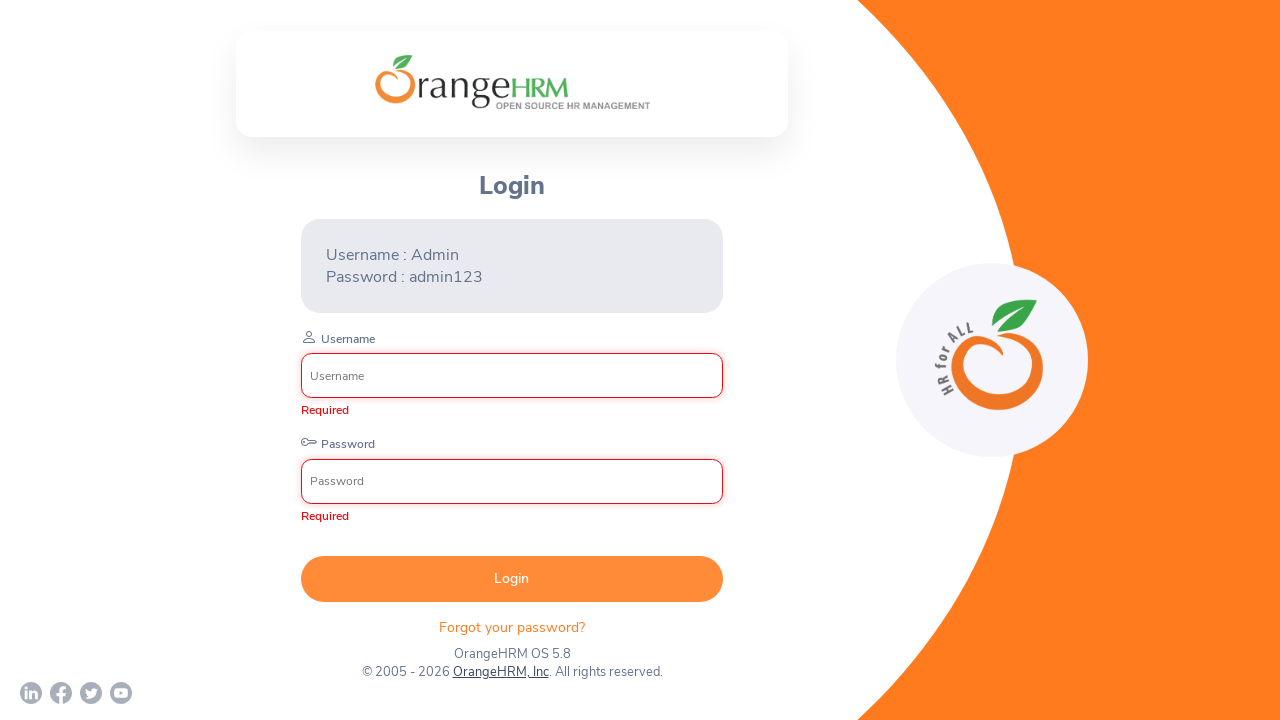

Verified username error message displays 'Required'
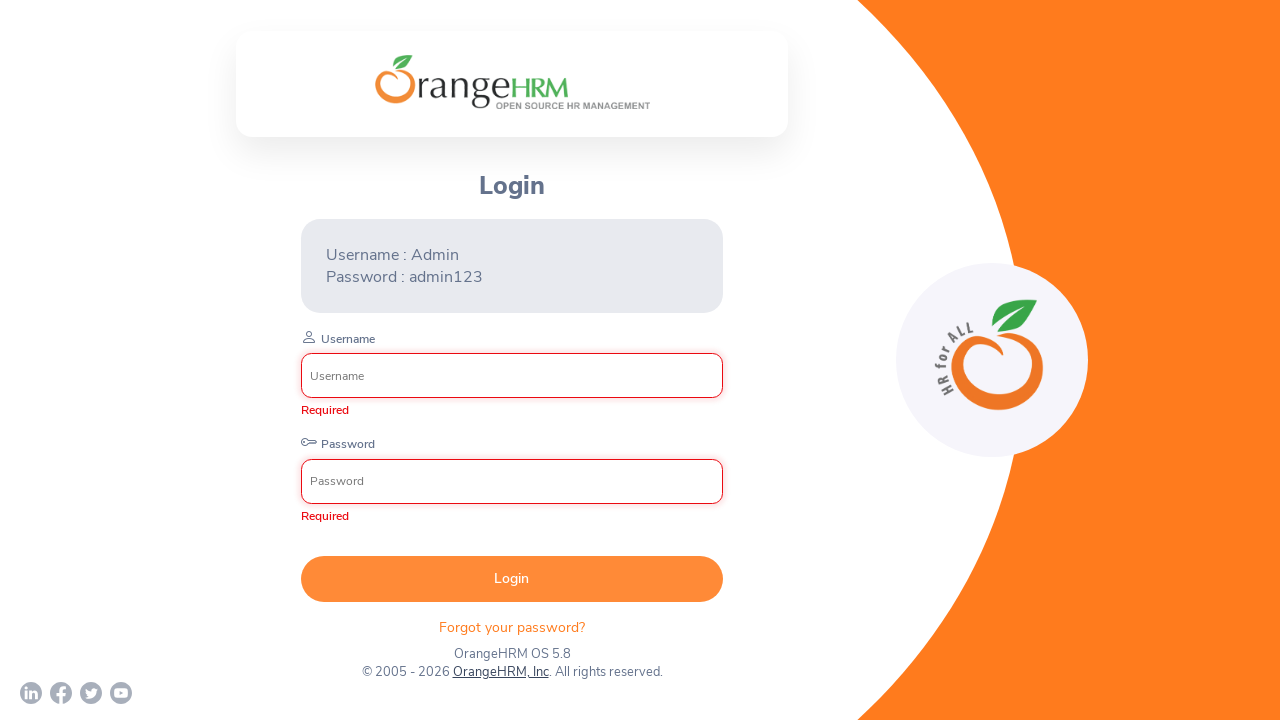

Verified password error message displays 'Required'
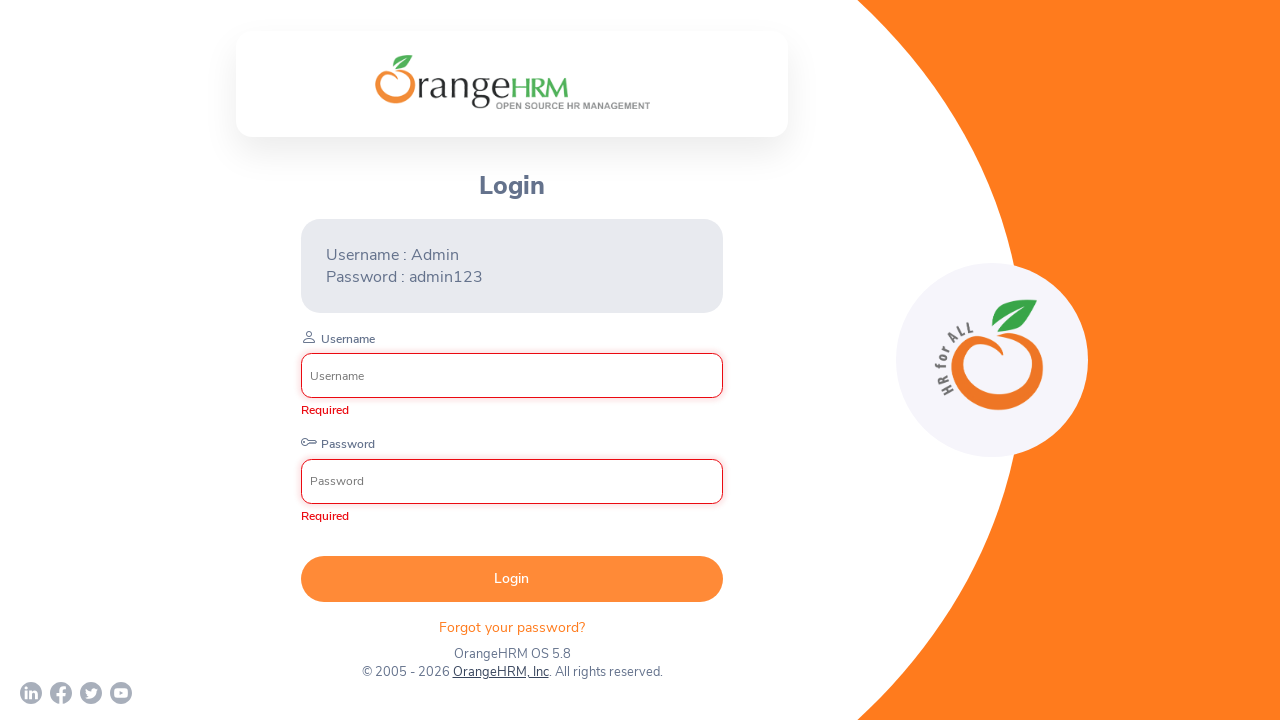

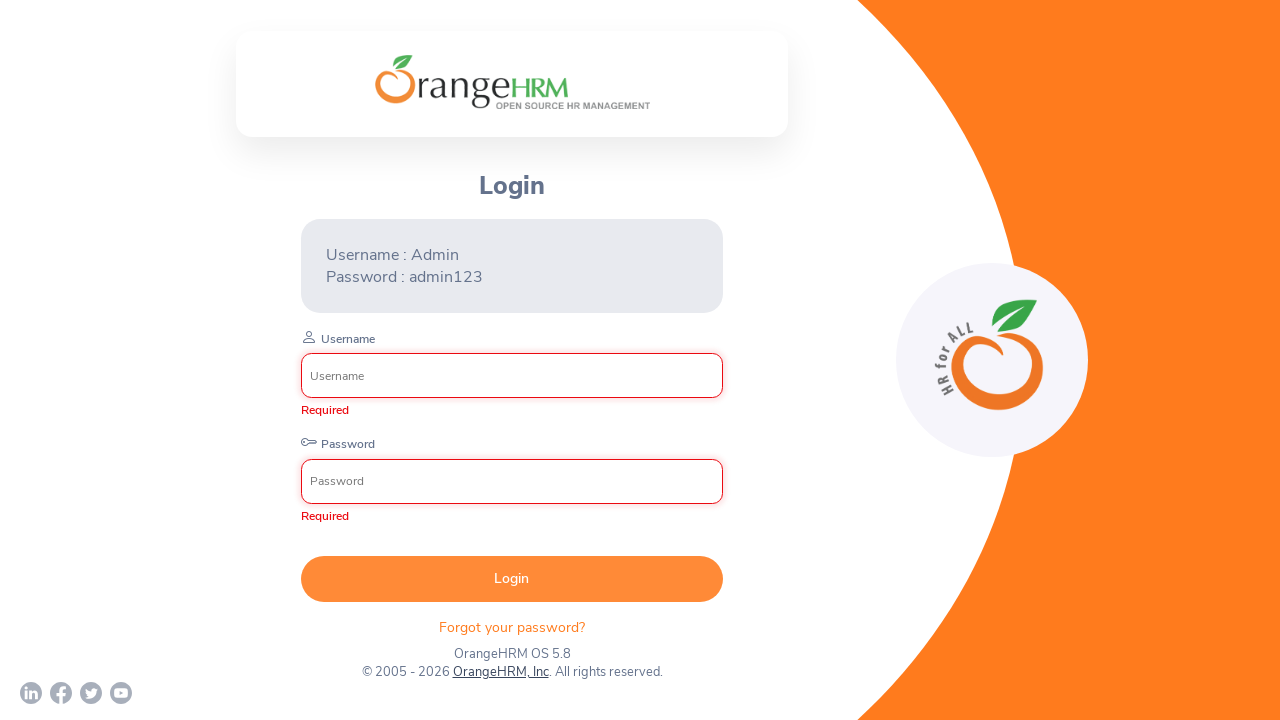